Clicks on the login button to navigate to the login page

Starting URL: https://www.hudl.com/

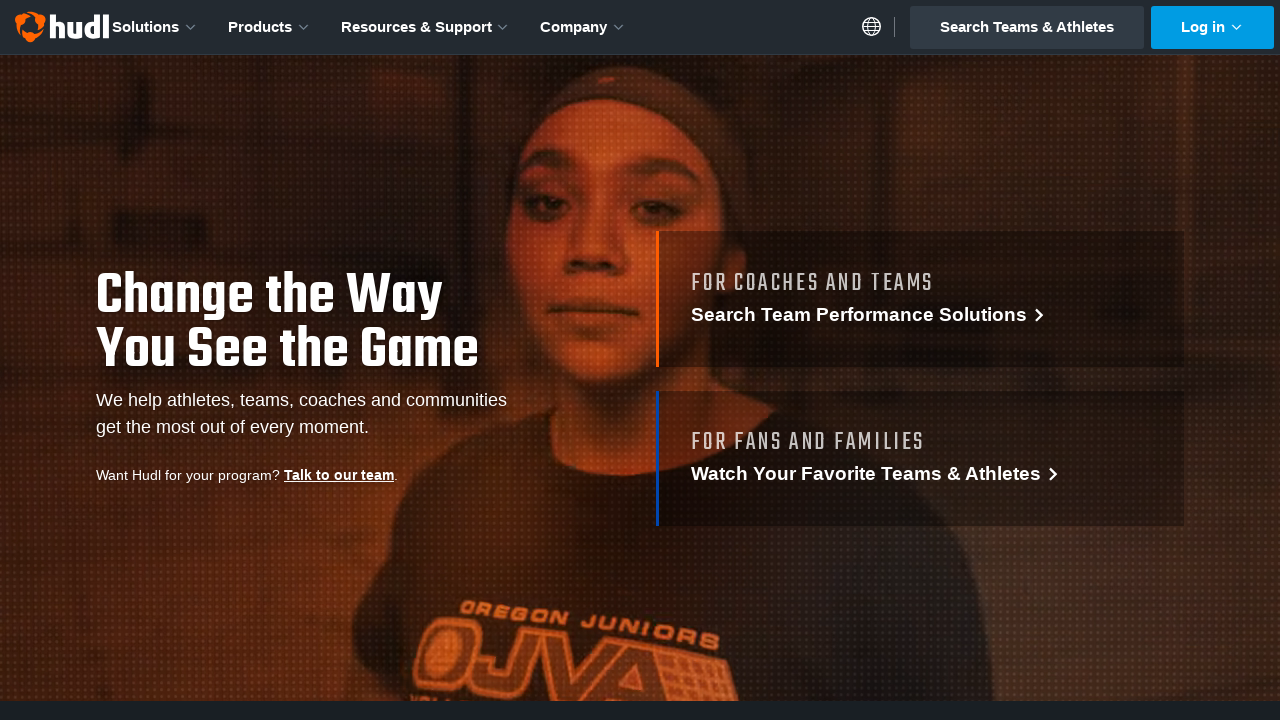

Clicked login button to navigate to the login page at (1213, 27) on text=Log in
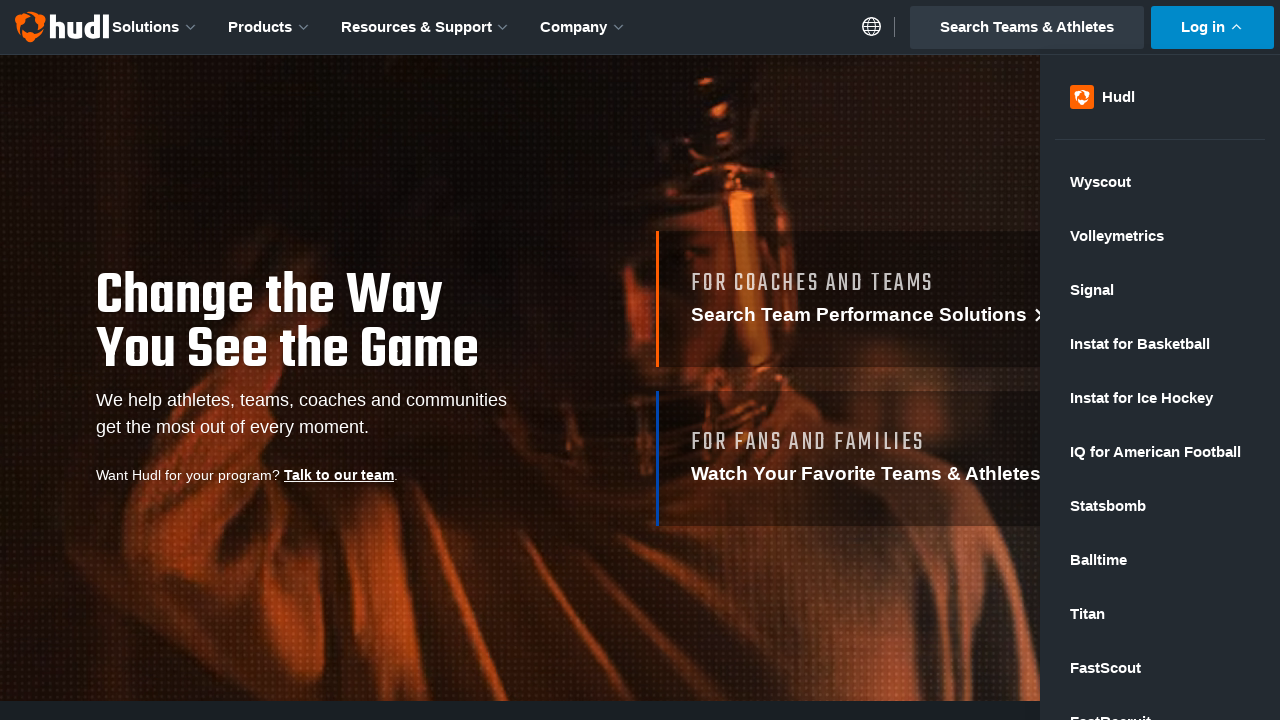

Waited for page to load with networkidle state
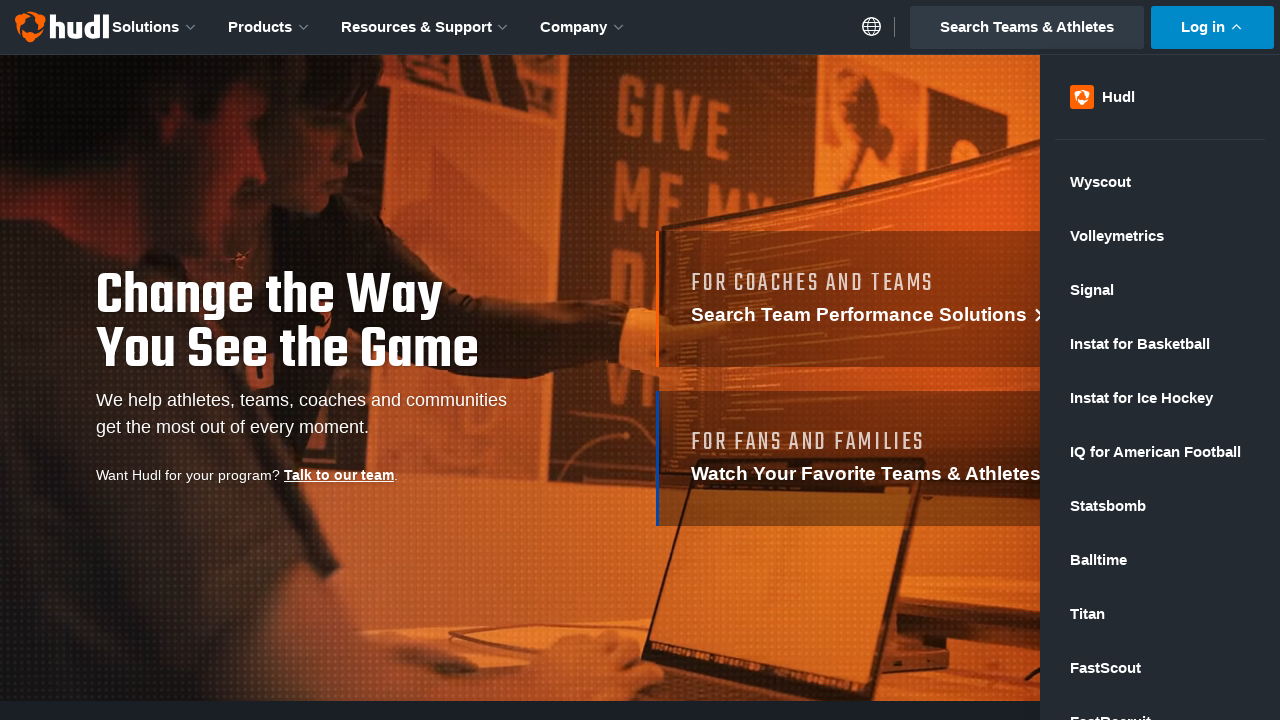

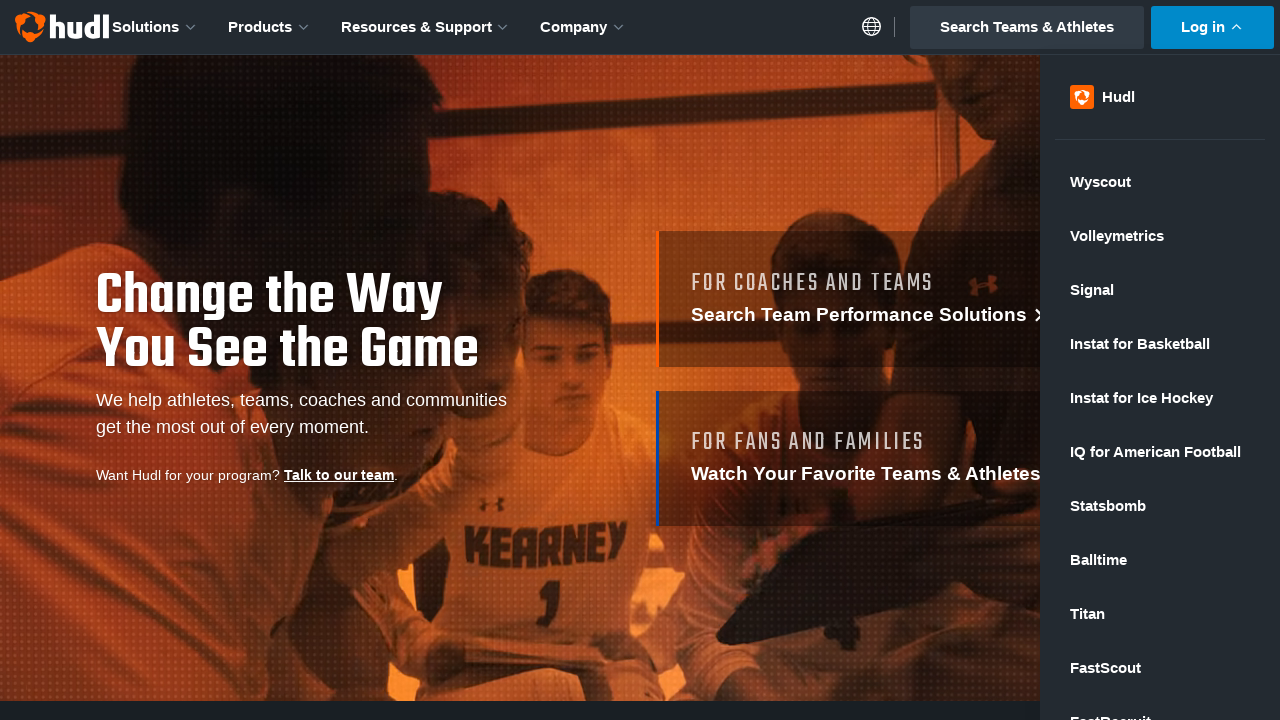